Tests the price filter functionality by adjusting the price slider and clicking the filter button to filter products within a price range.

Starting URL: https://practice.automationtesting.in/shop/

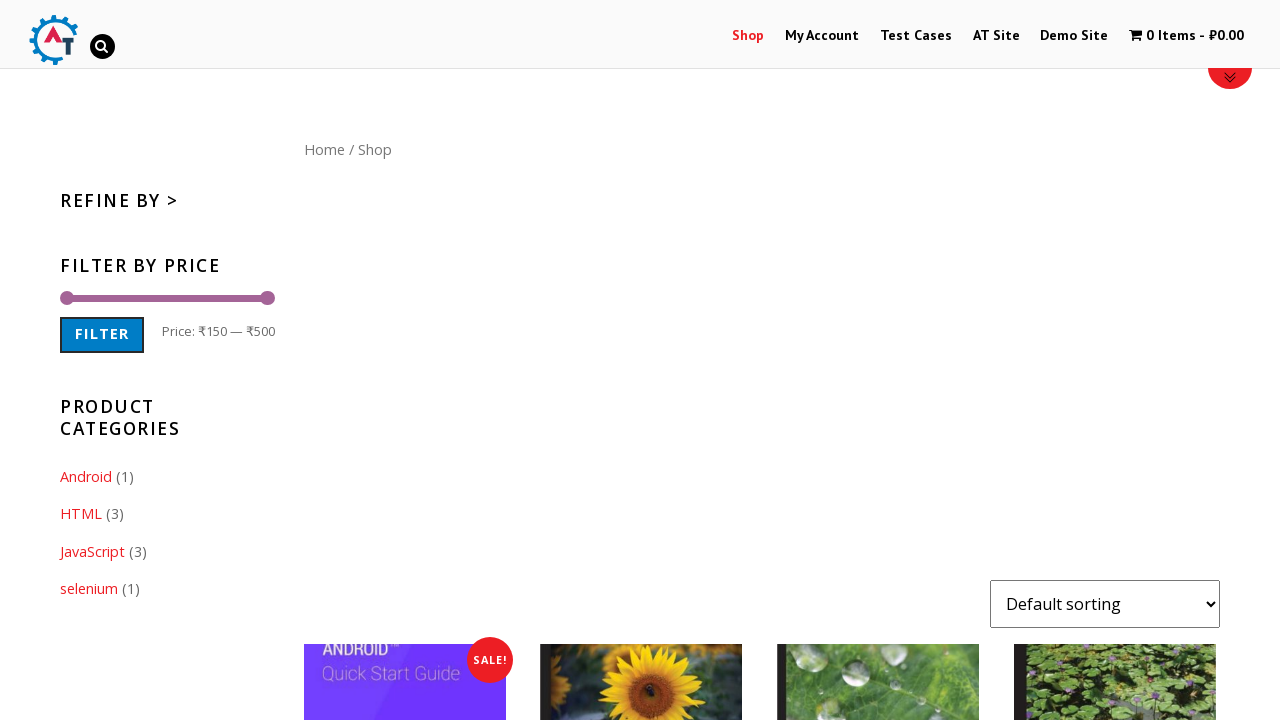

Price filter section loaded
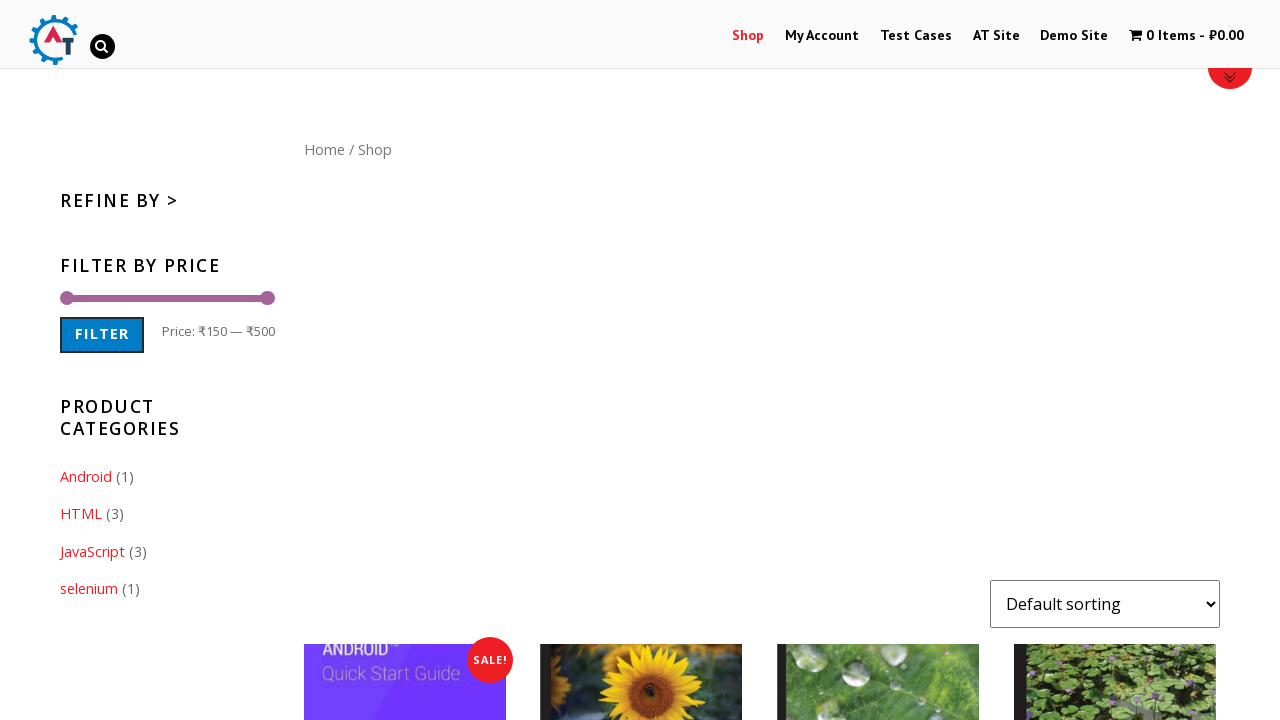

Minimum price input field is visible
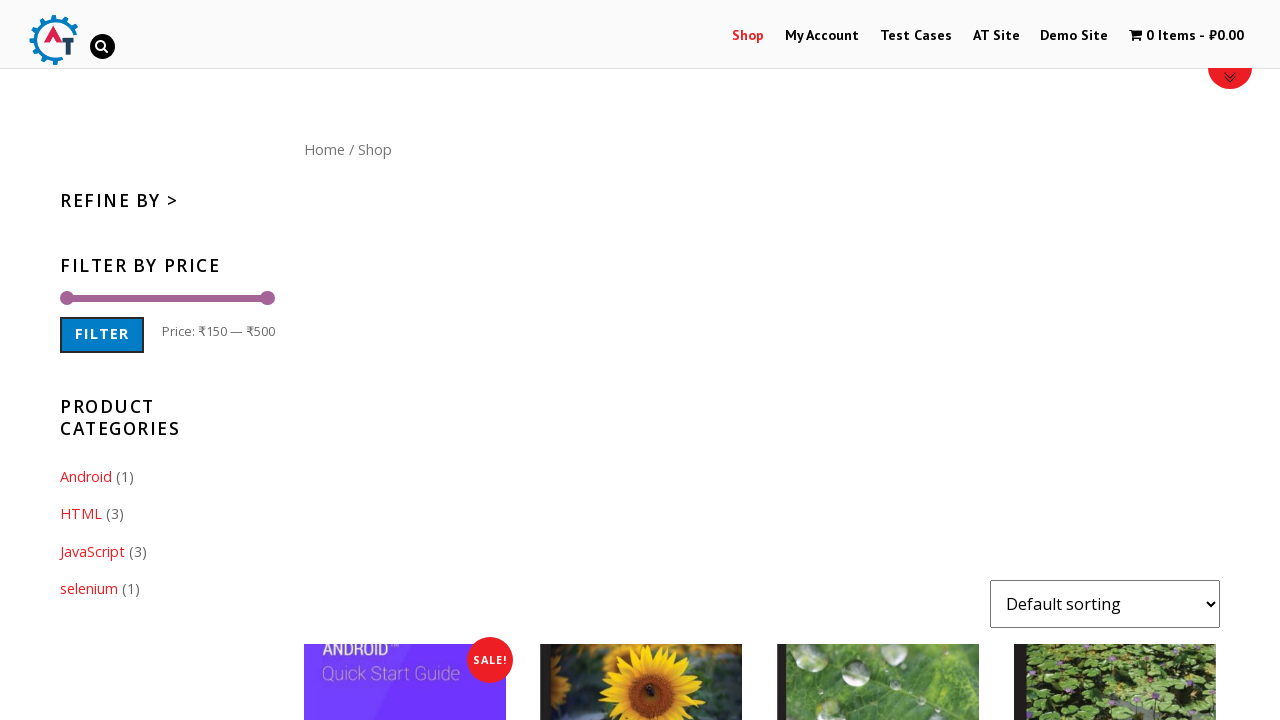

Maximum price input field is visible
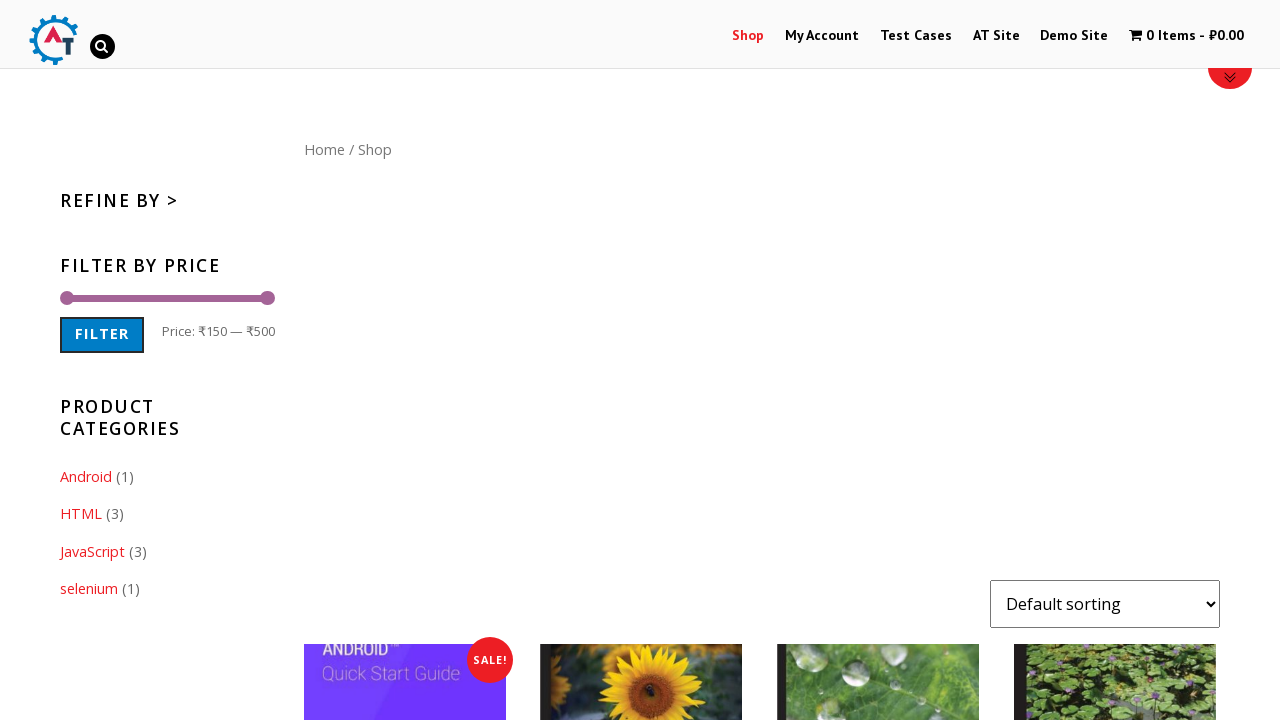

Clicked on maximum price slider handle at (267, 298) on [style="left: 100%;"]
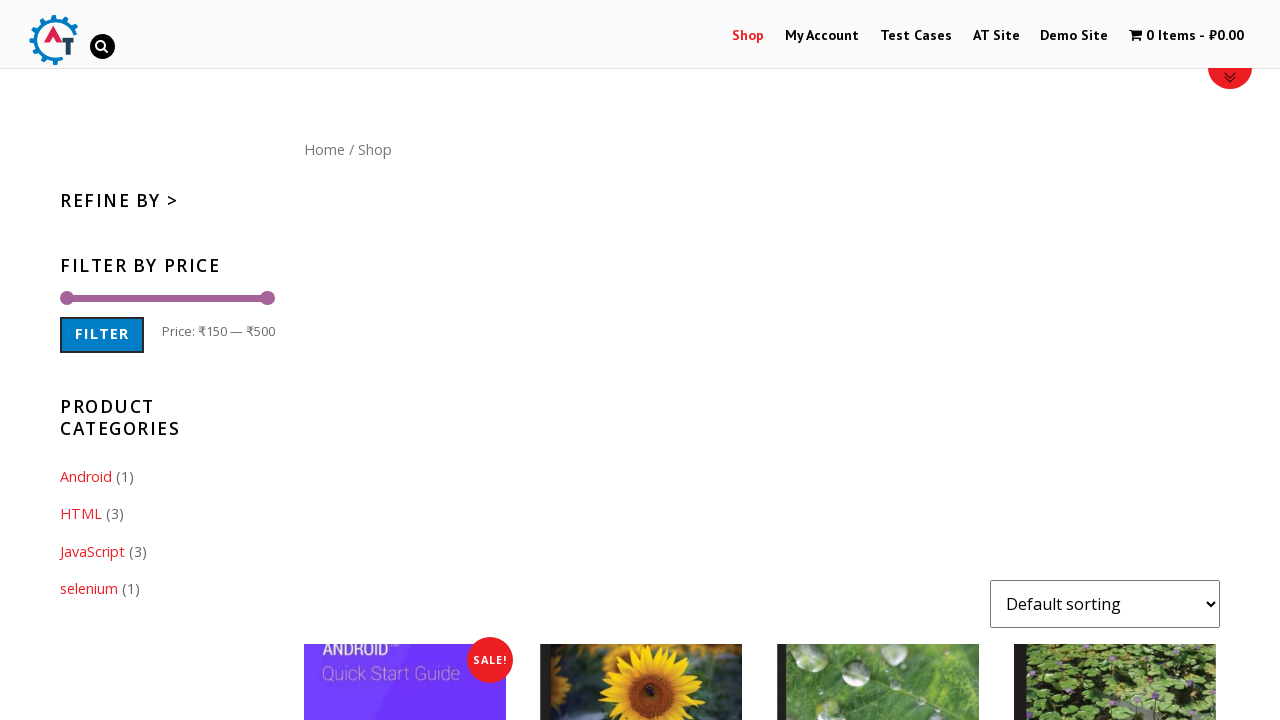

Decreased maximum price by pressing left arrow 150 times
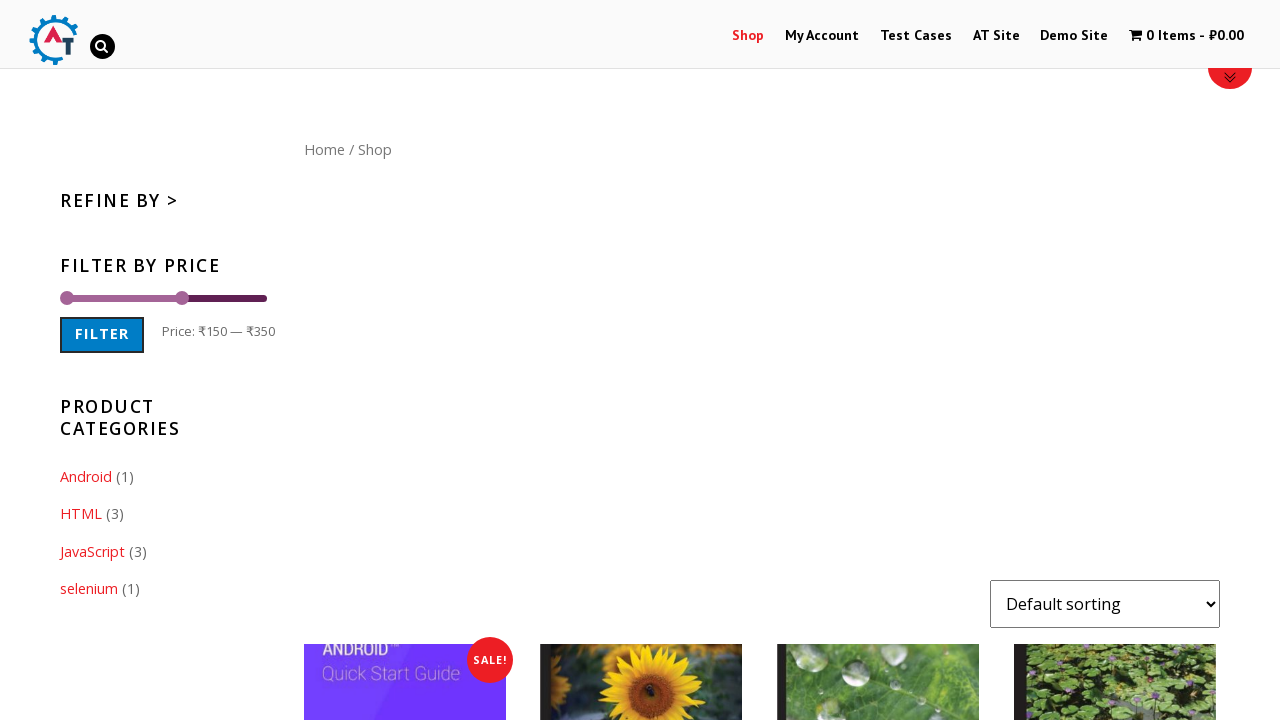

Clicked on minimum price slider handle at (67, 298) on [style="left: 0%;"]
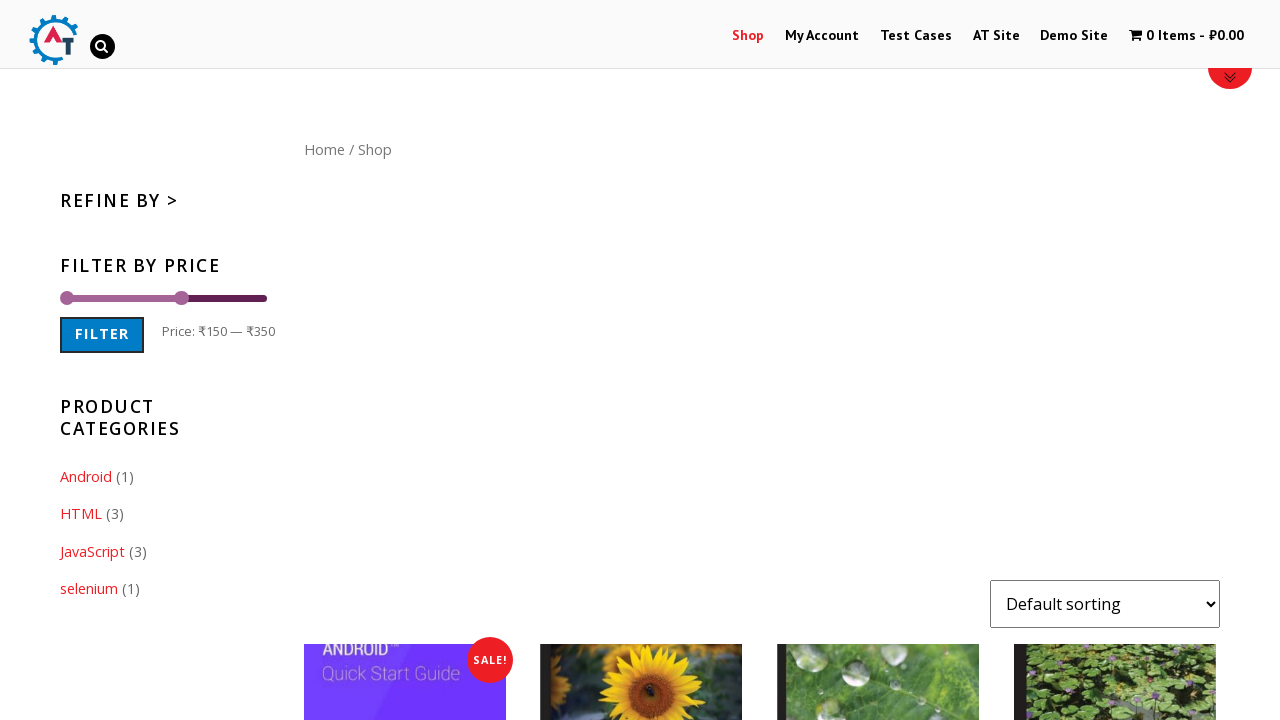

Increased minimum price by pressing right arrow 100 times
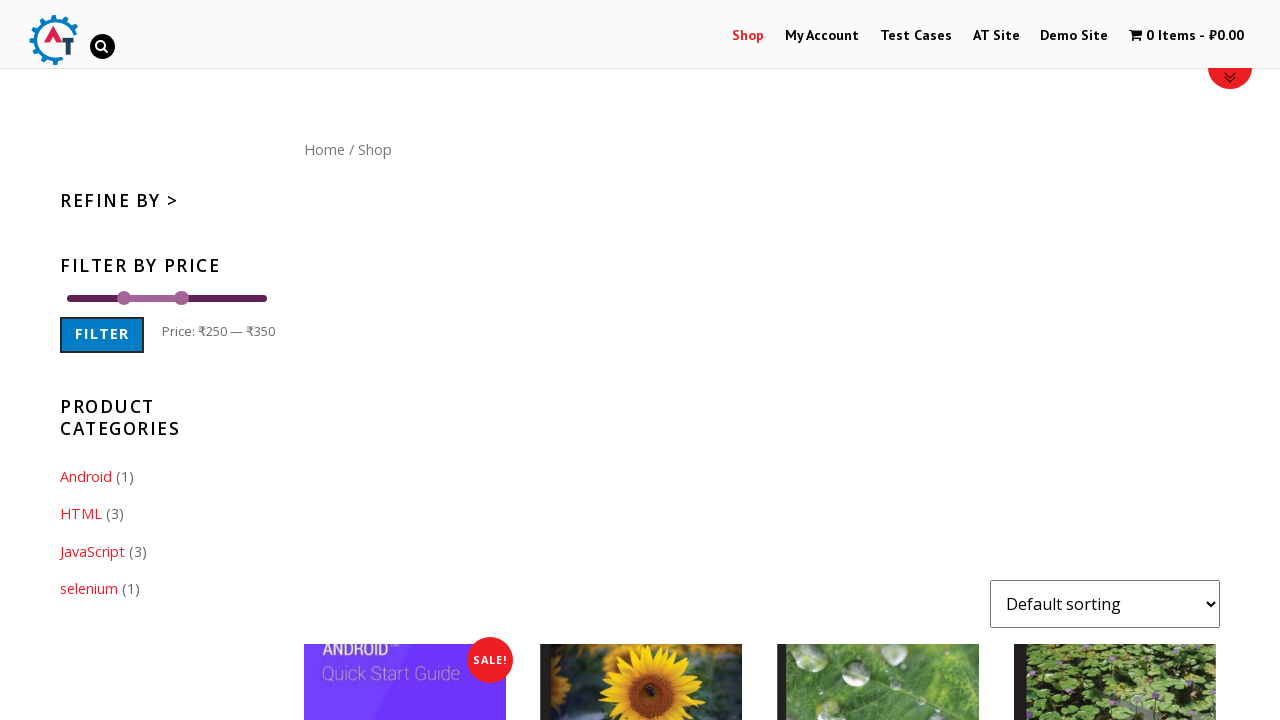

Clicked FILTER button to apply price range filter at (102, 335) on .price_slider_amount > .button
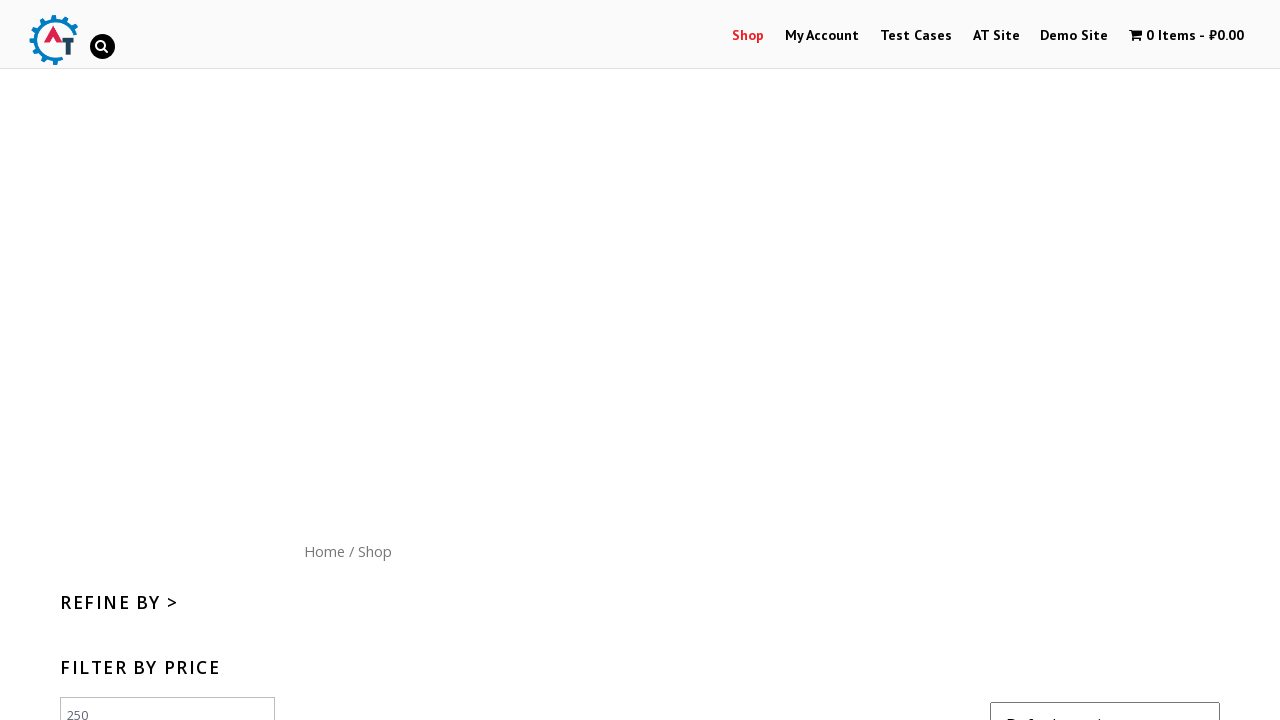

Filtered product results loaded within specified price range
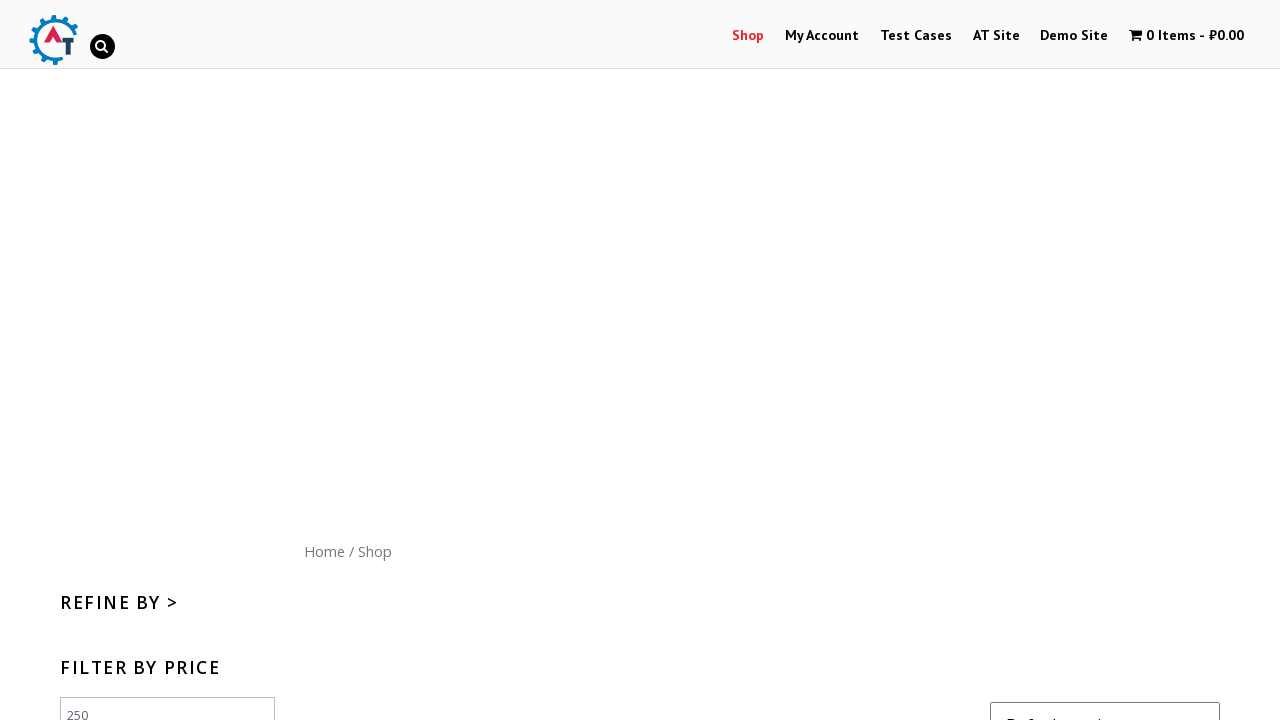

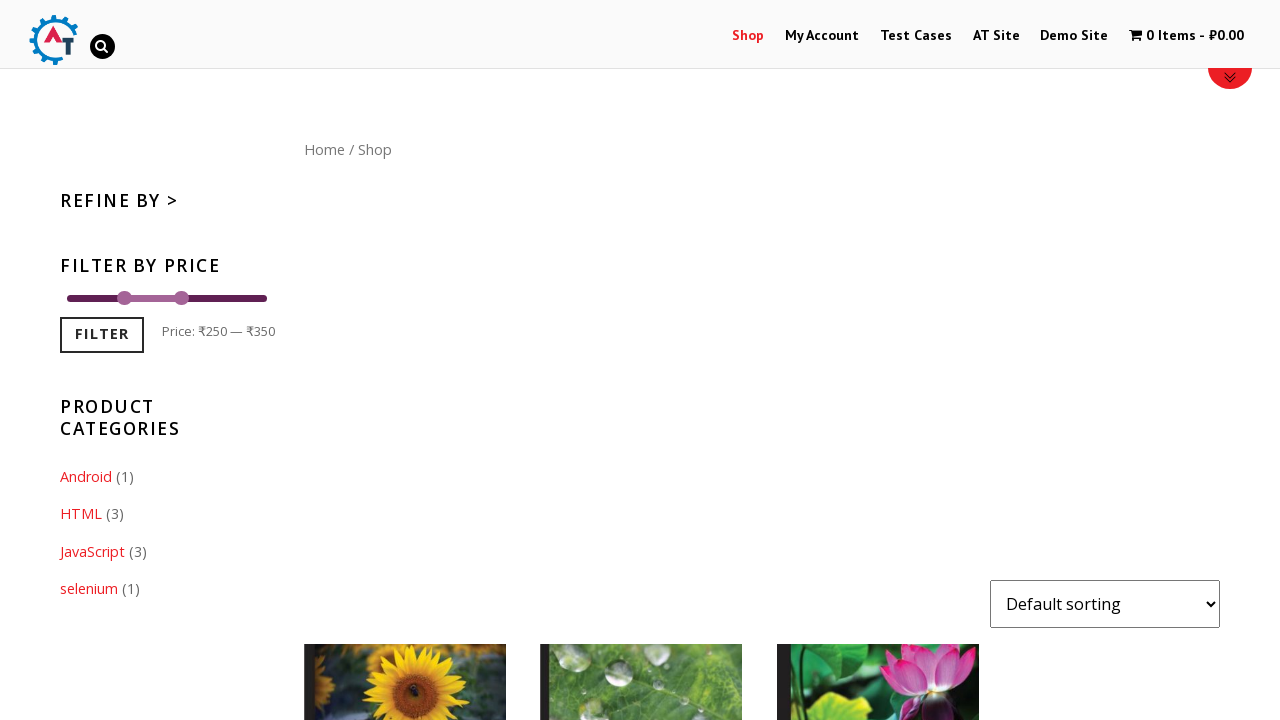